Tests passenger dropdown by opening it and incrementing the adult count 5 times, then closing the dropdown

Starting URL: https://rahulshettyacademy.com/dropdownsPractise/

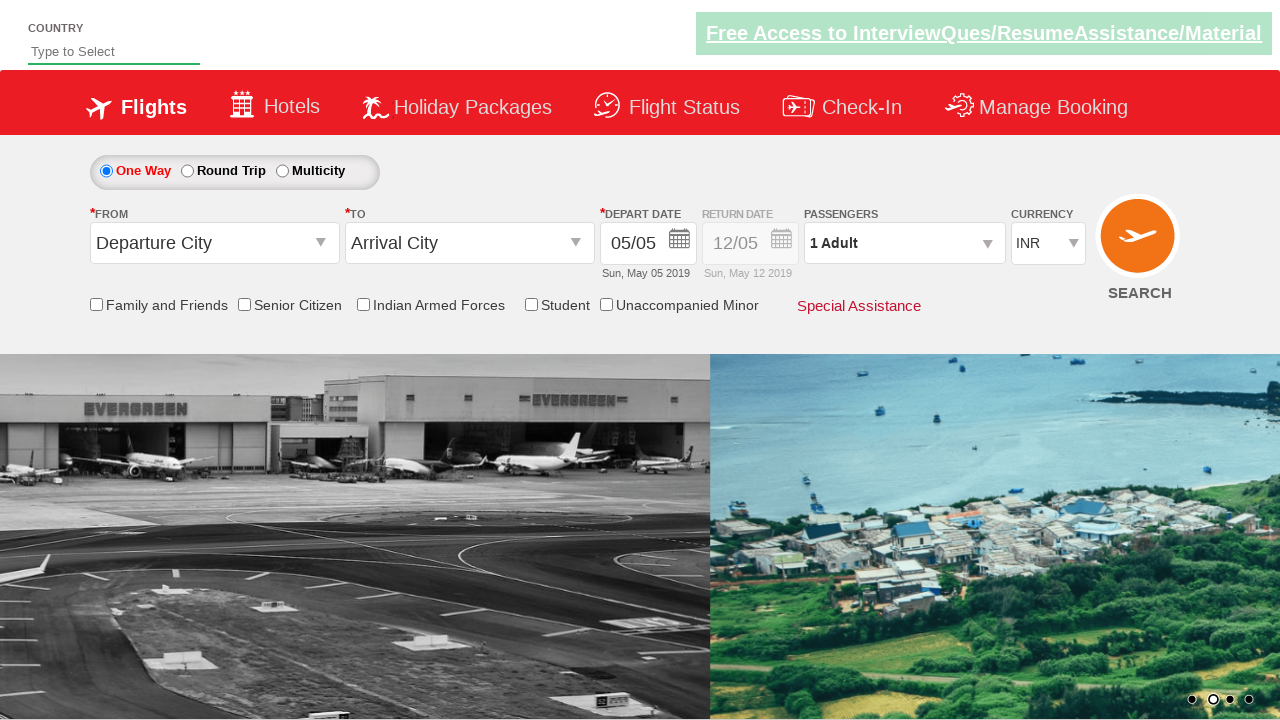

Opened passengers dropdown at (904, 243) on #divpaxinfo
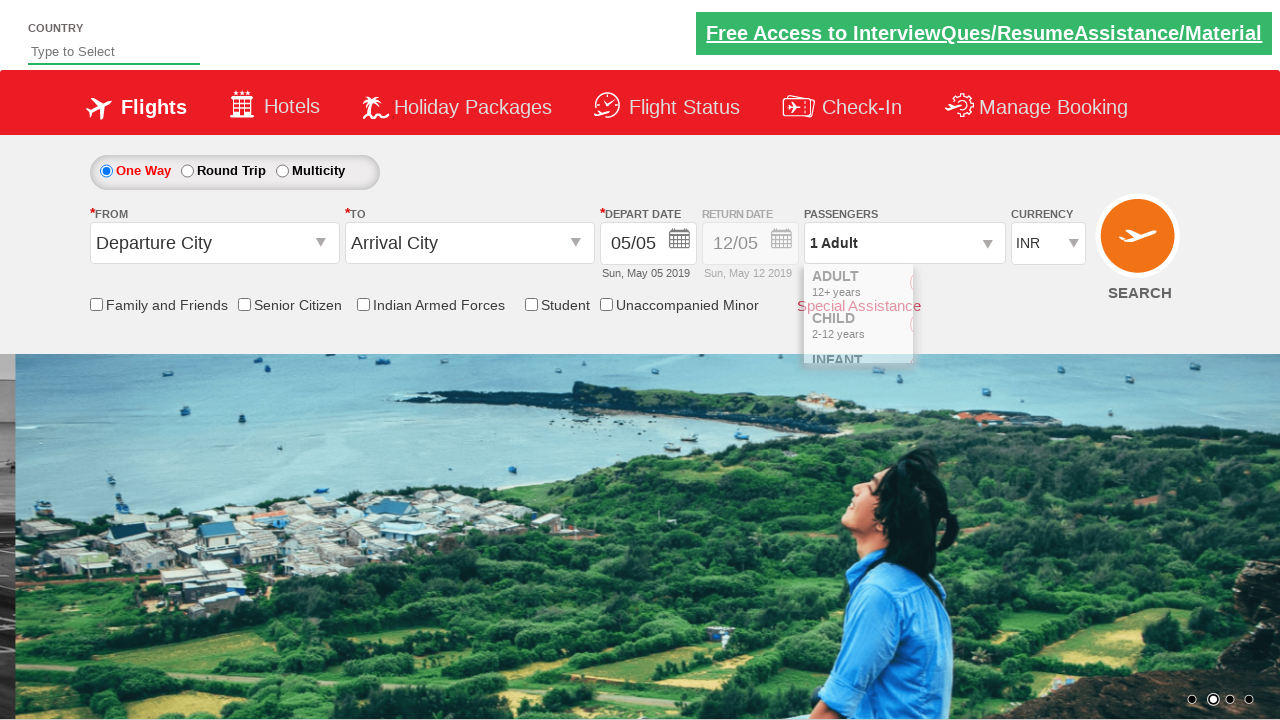

Adult increment button is now visible
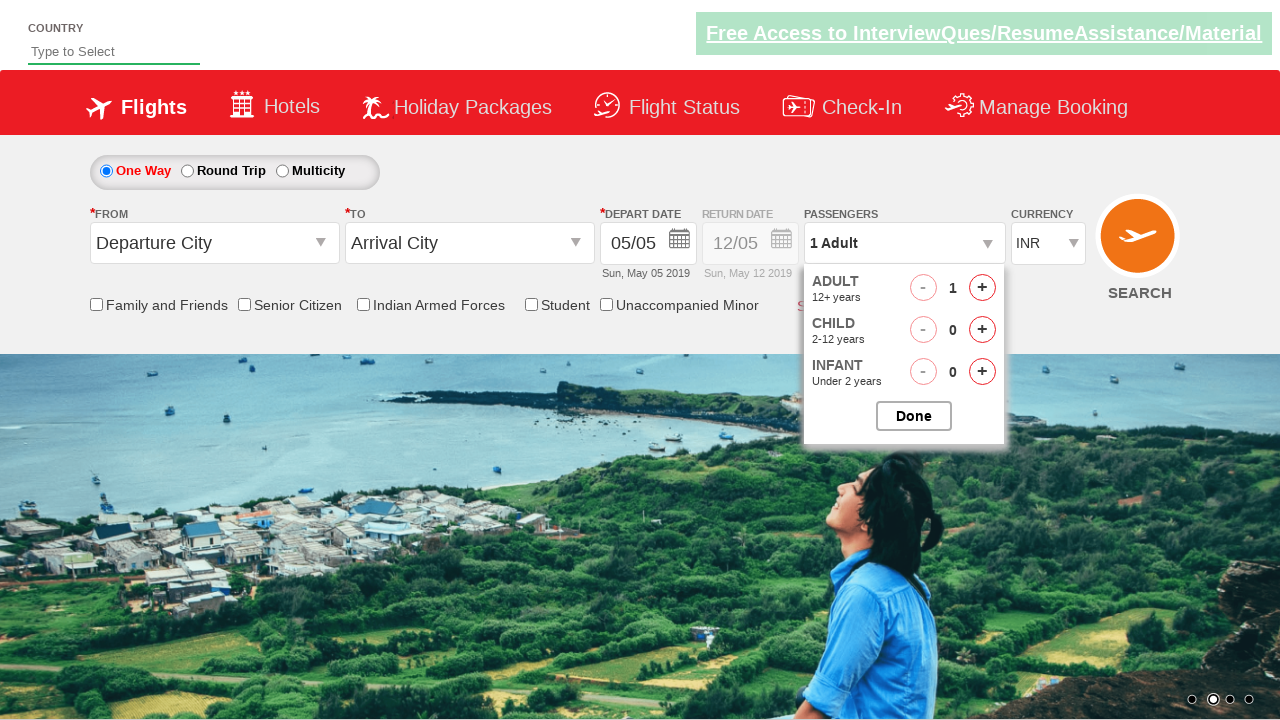

Incremented adult count (iteration 1/5) at (982, 288) on #hrefIncAdt
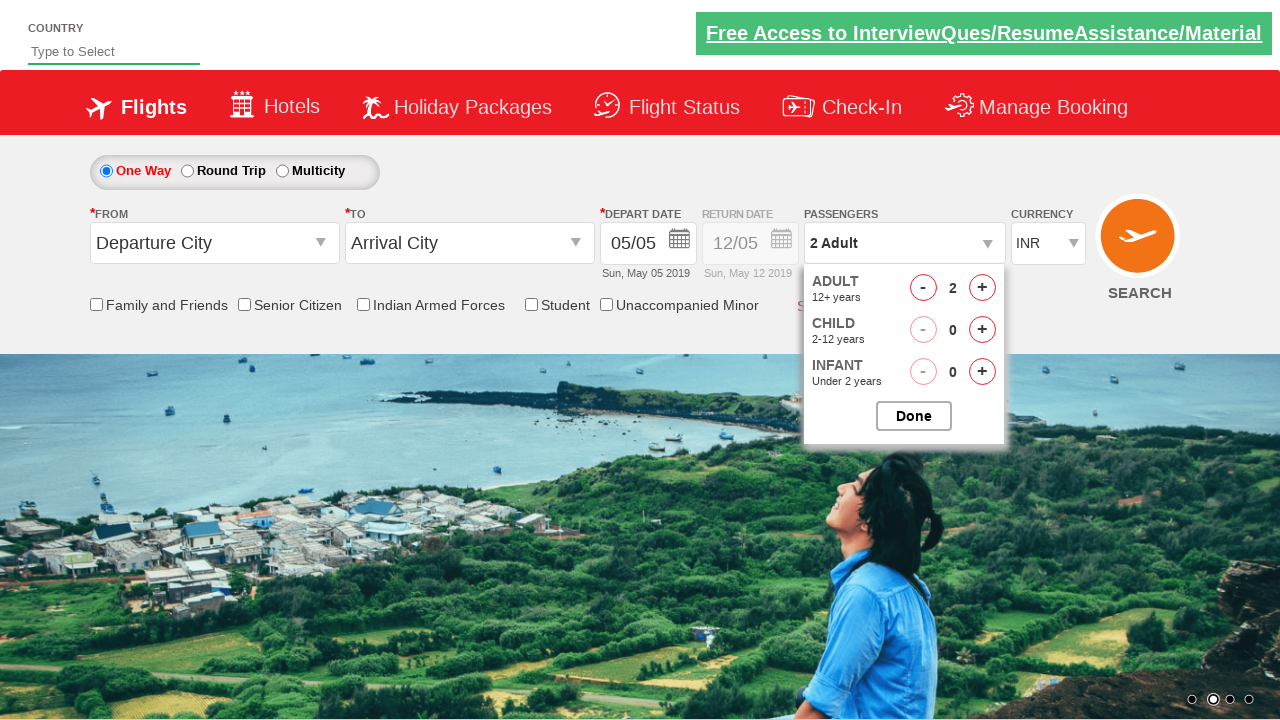

Incremented adult count (iteration 2/5) at (982, 288) on #hrefIncAdt
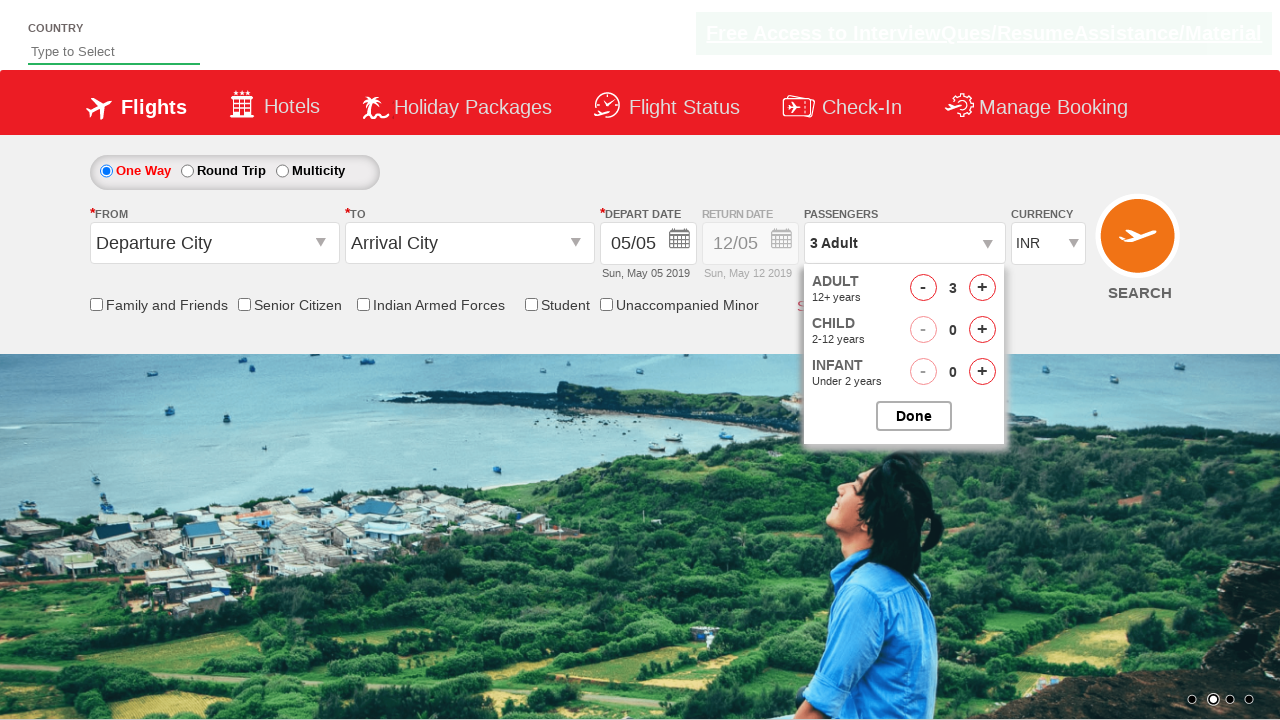

Incremented adult count (iteration 3/5) at (982, 288) on #hrefIncAdt
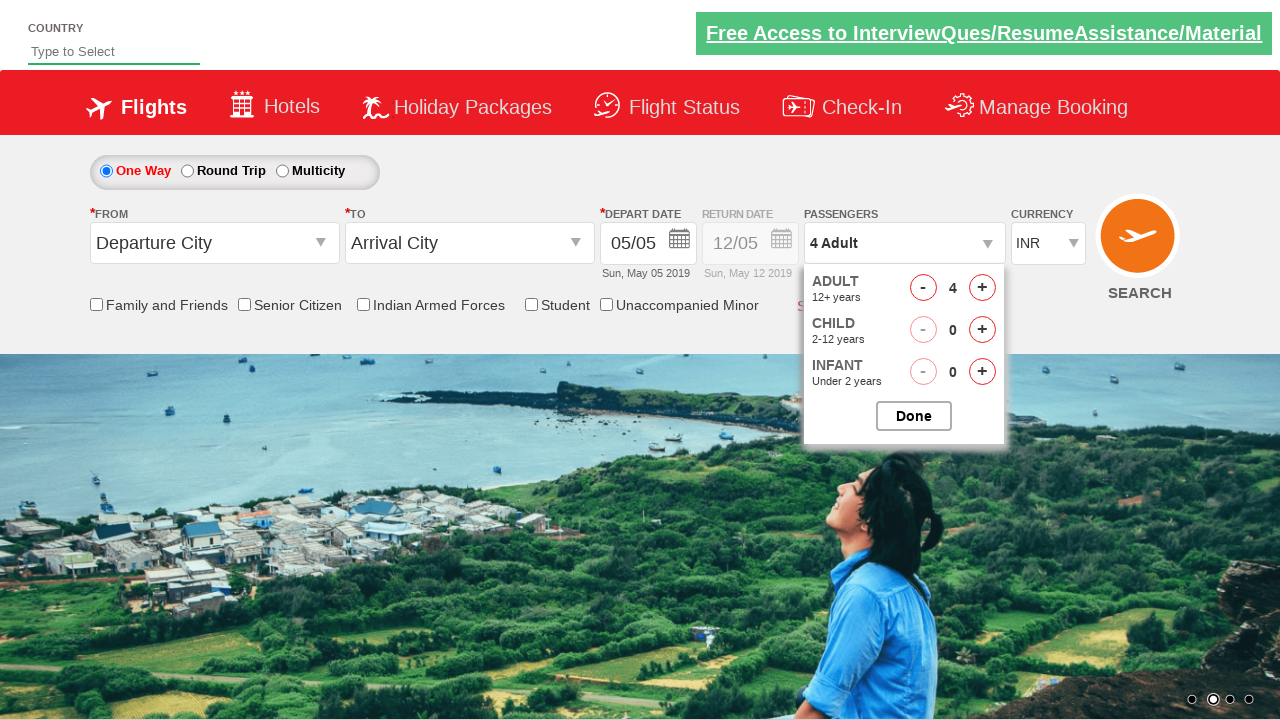

Incremented adult count (iteration 4/5) at (982, 288) on #hrefIncAdt
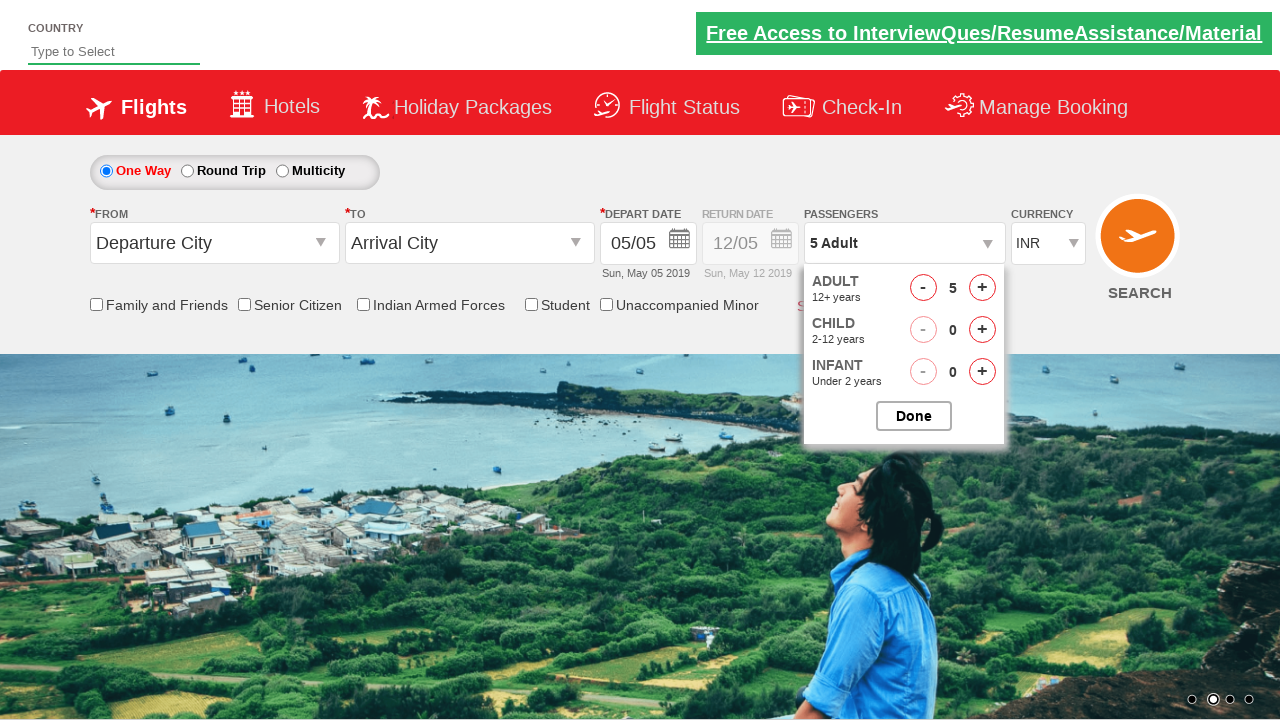

Incremented adult count (iteration 5/5) at (982, 288) on #hrefIncAdt
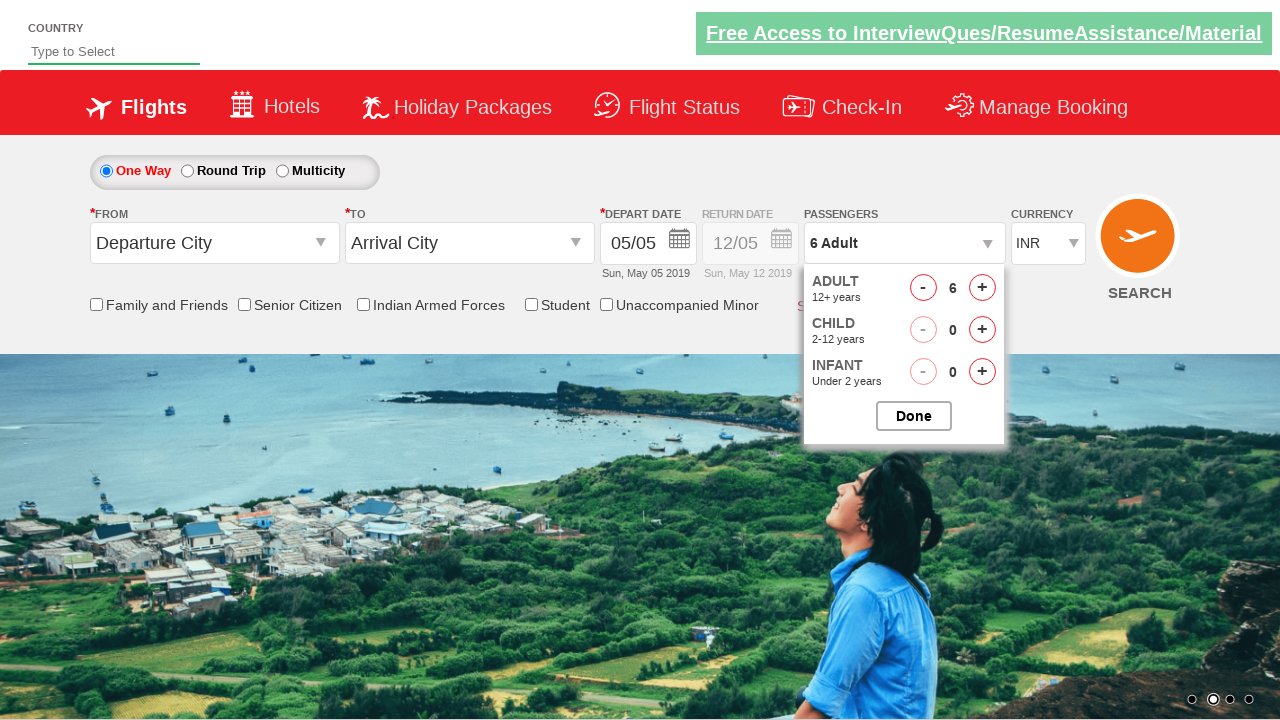

Closed the passenger options dropdown at (914, 416) on #btnclosepaxoption
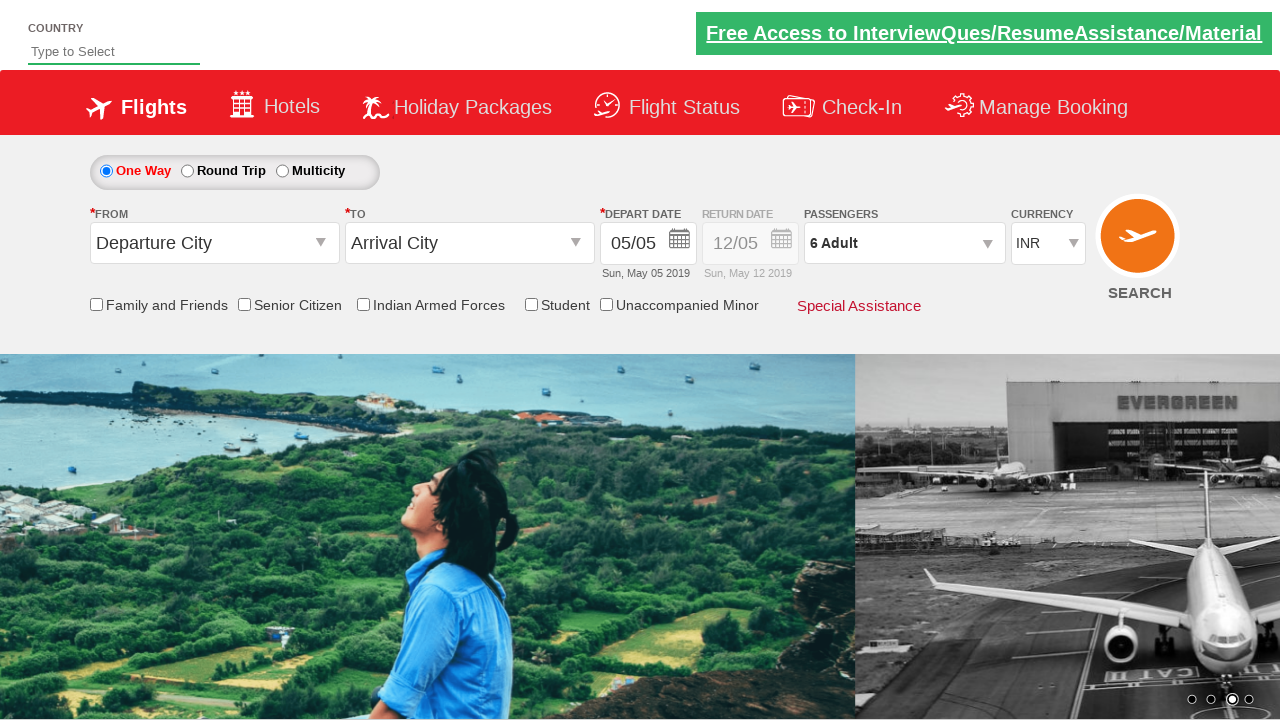

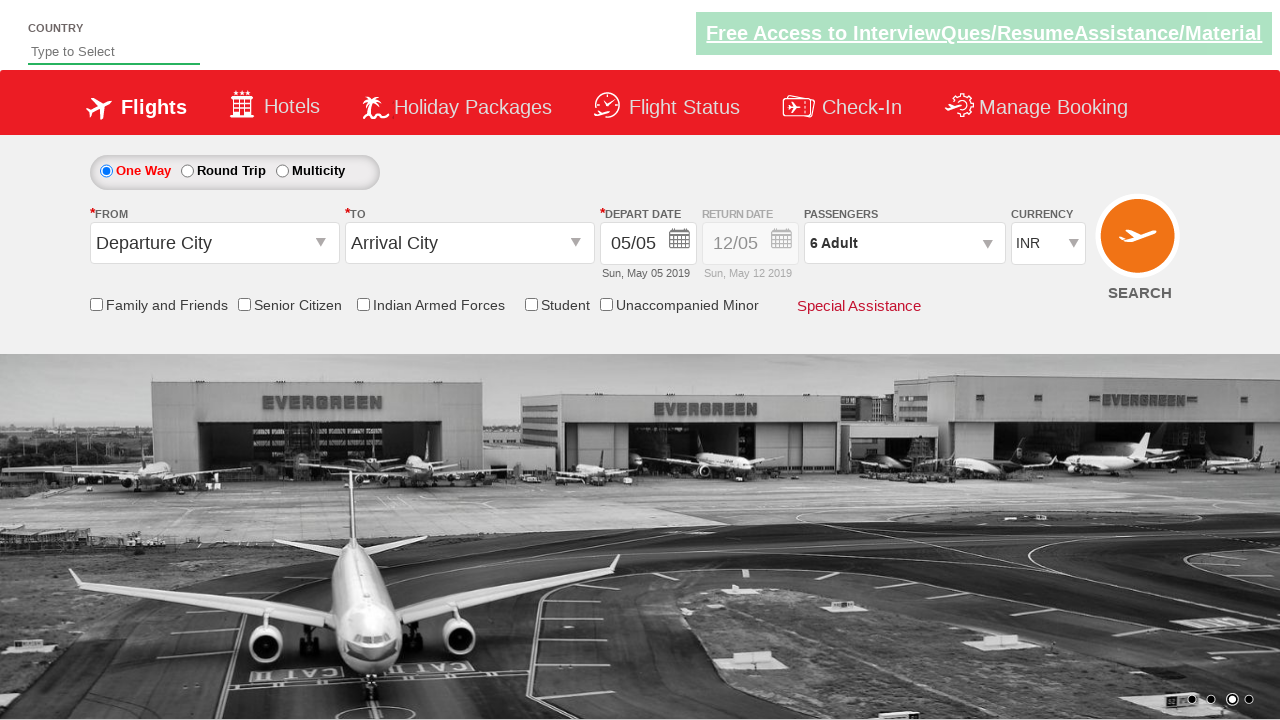